Tests drag and drop functionality by dragging an element from source to target and verifying the drop was successful

Starting URL: https://crossbrowsertesting.github.io/drag-and-drop.html

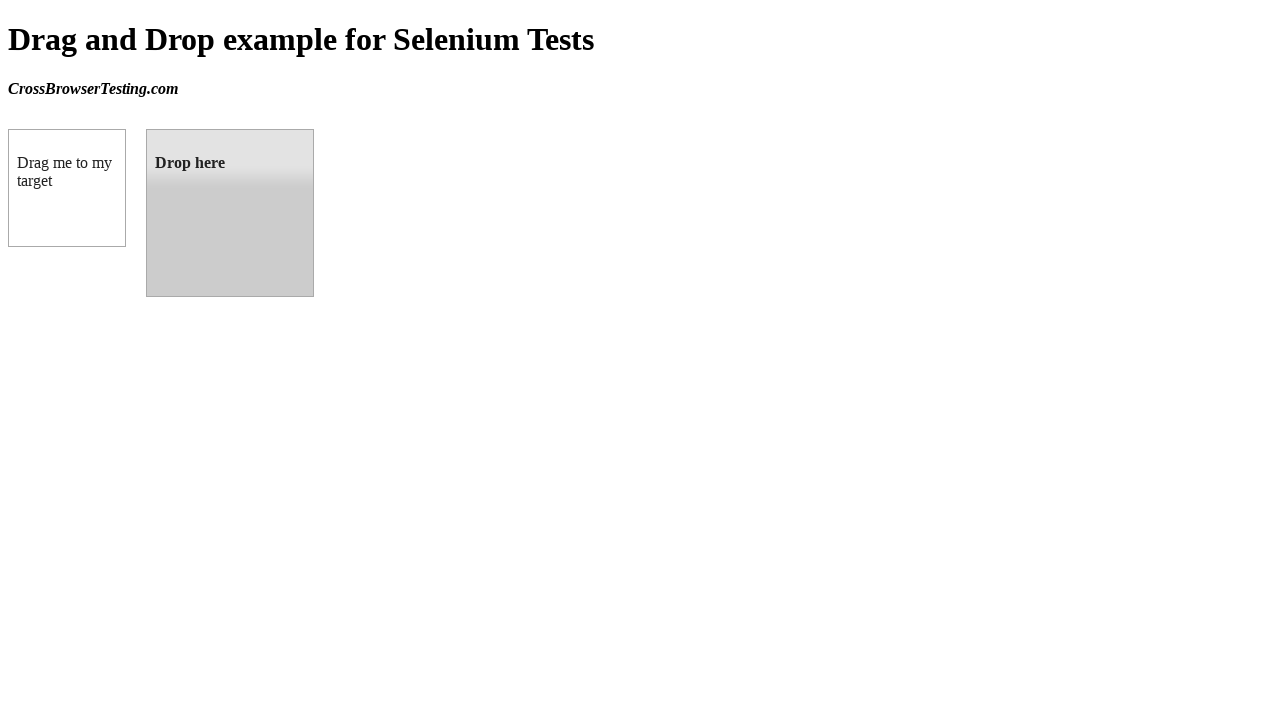

Navigated to drag and drop test page
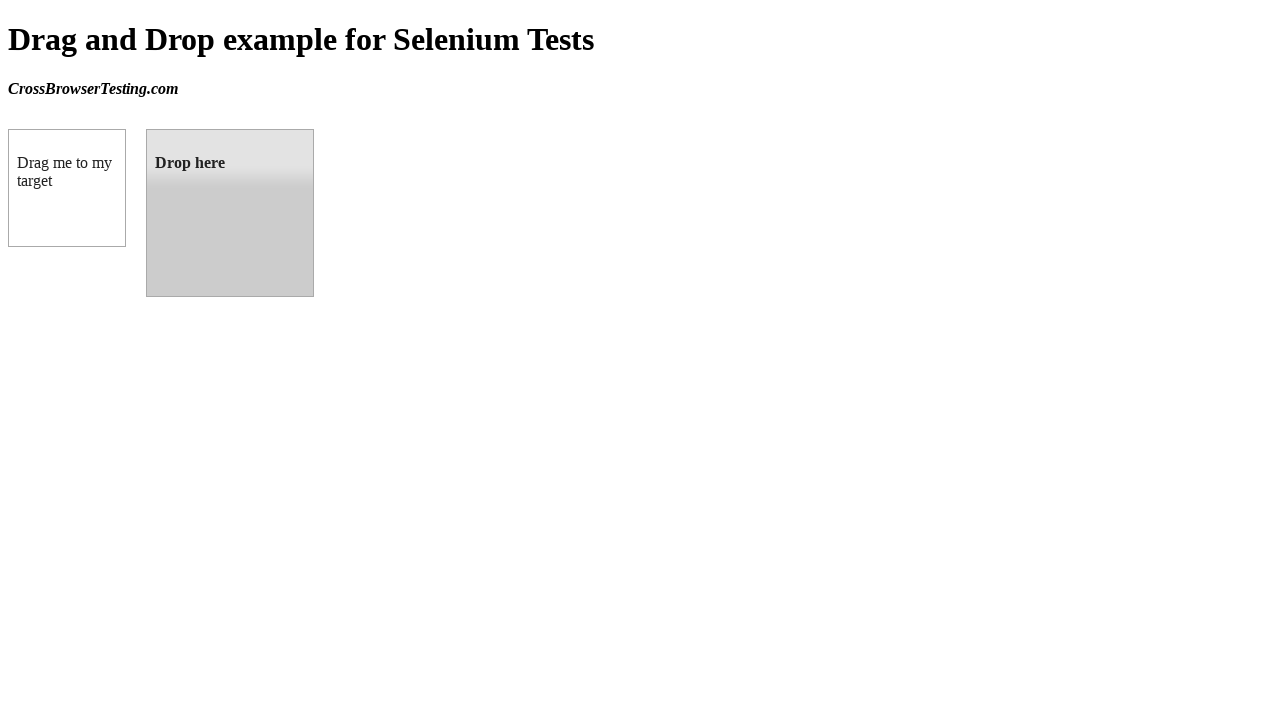

Located draggable source element
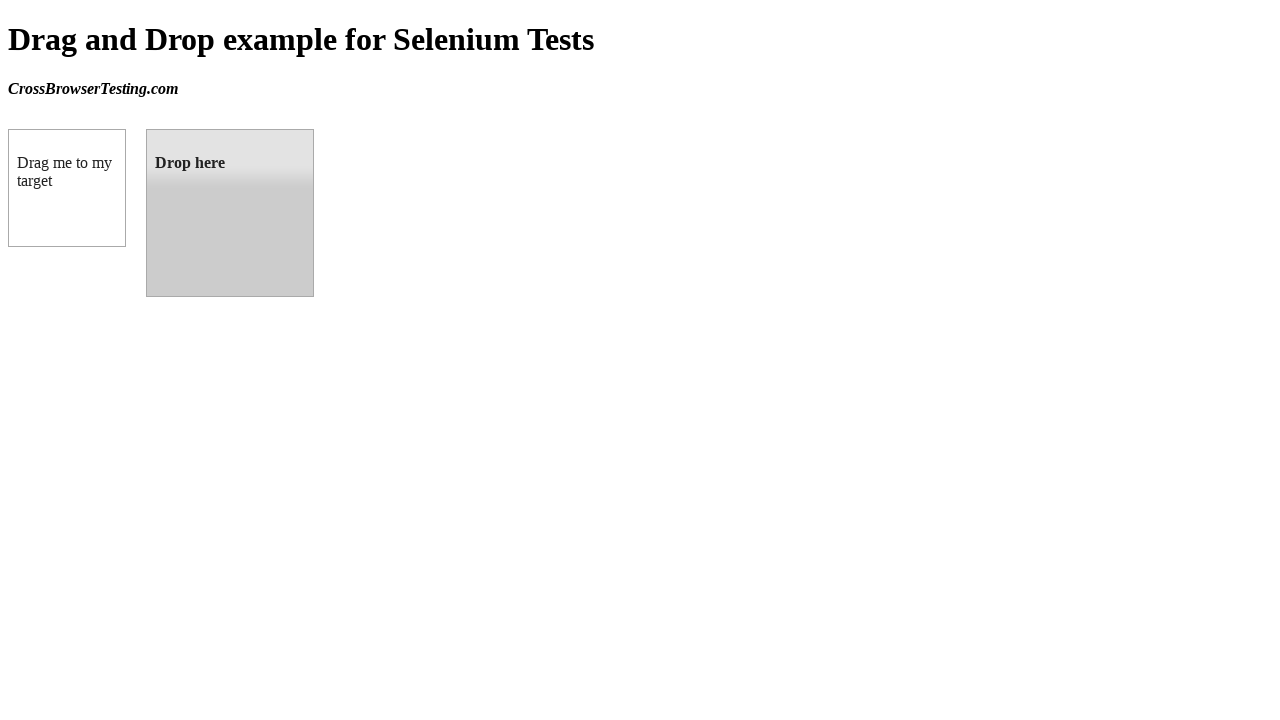

Located droppable target element
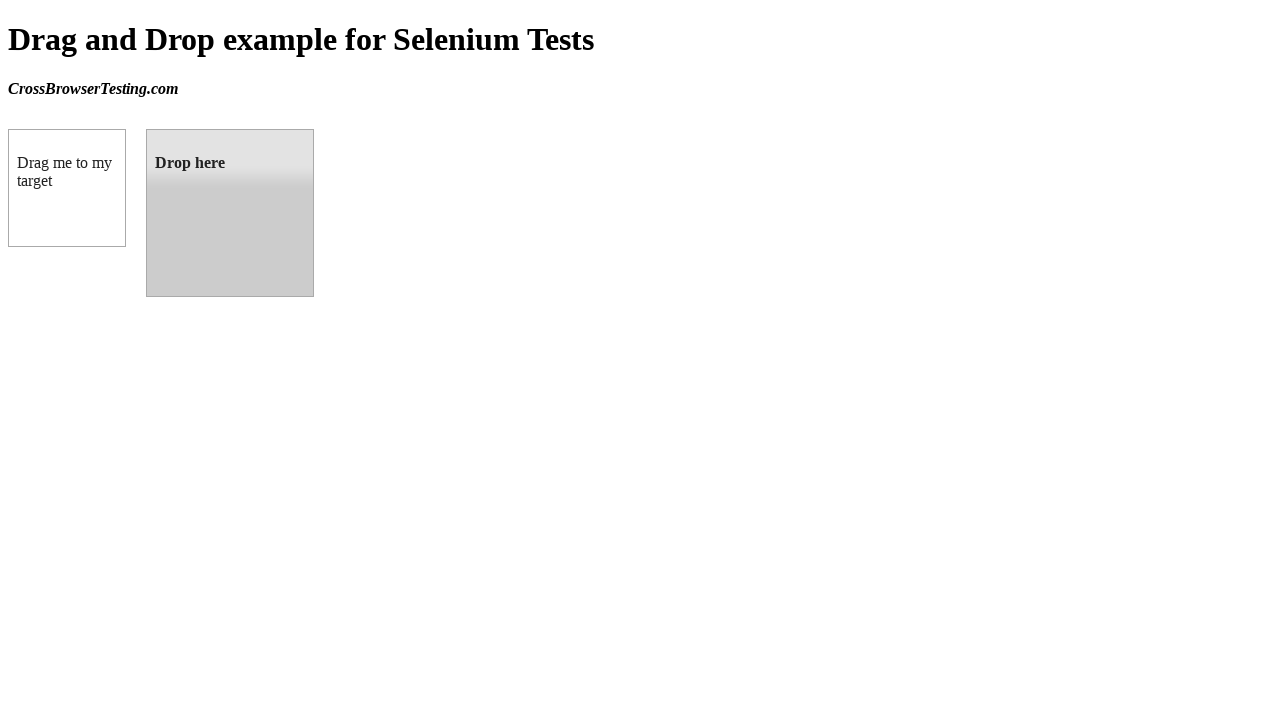

Dragged source element to target element at (230, 213)
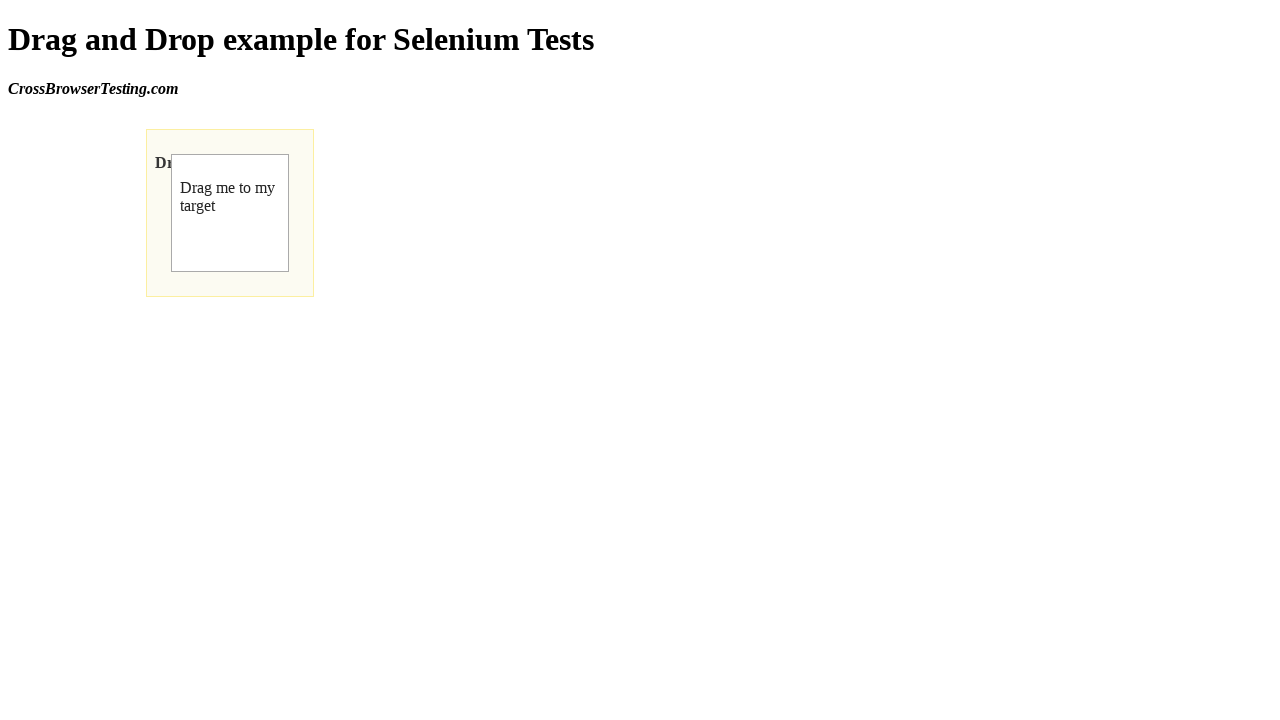

Verified that drop was successful - droppable element now contains 'Dropped' text
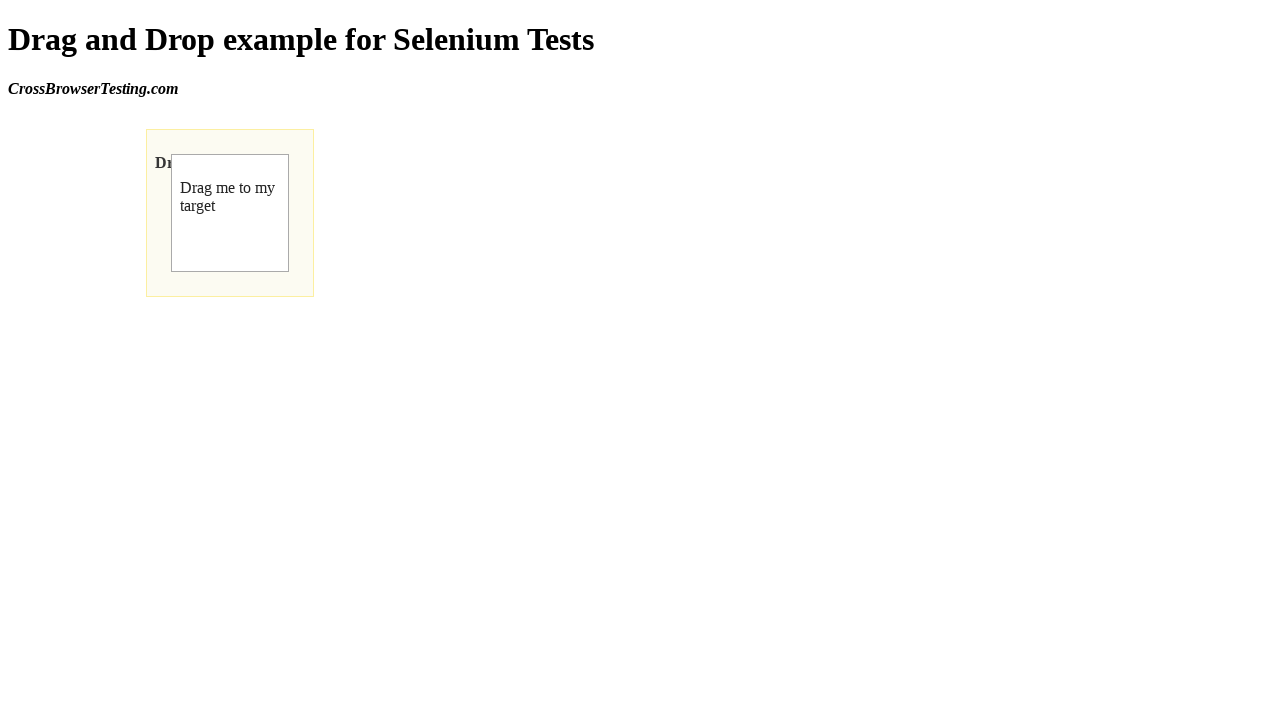

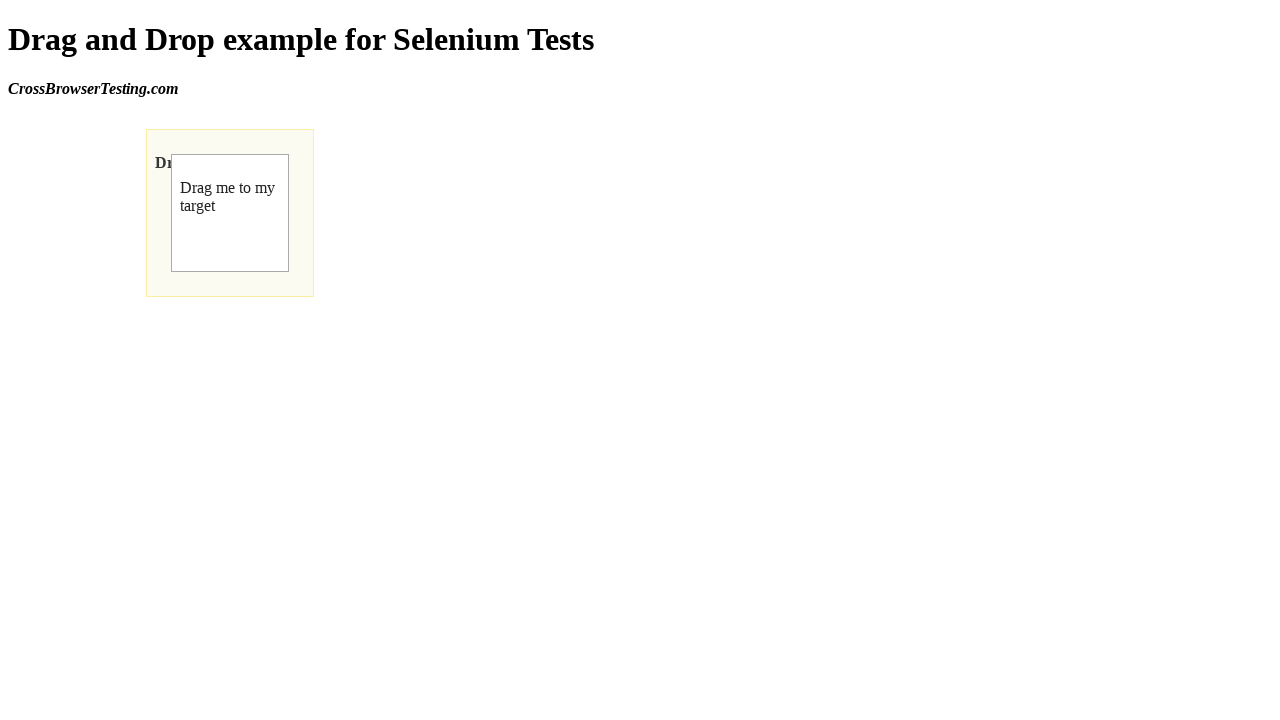